Tests scrolling functionality using JavaScript by scrolling down to a "CYDEO" link and then scrolling back up to a "Home" link on a practice page.

Starting URL: https://practice.cydeo.com/large

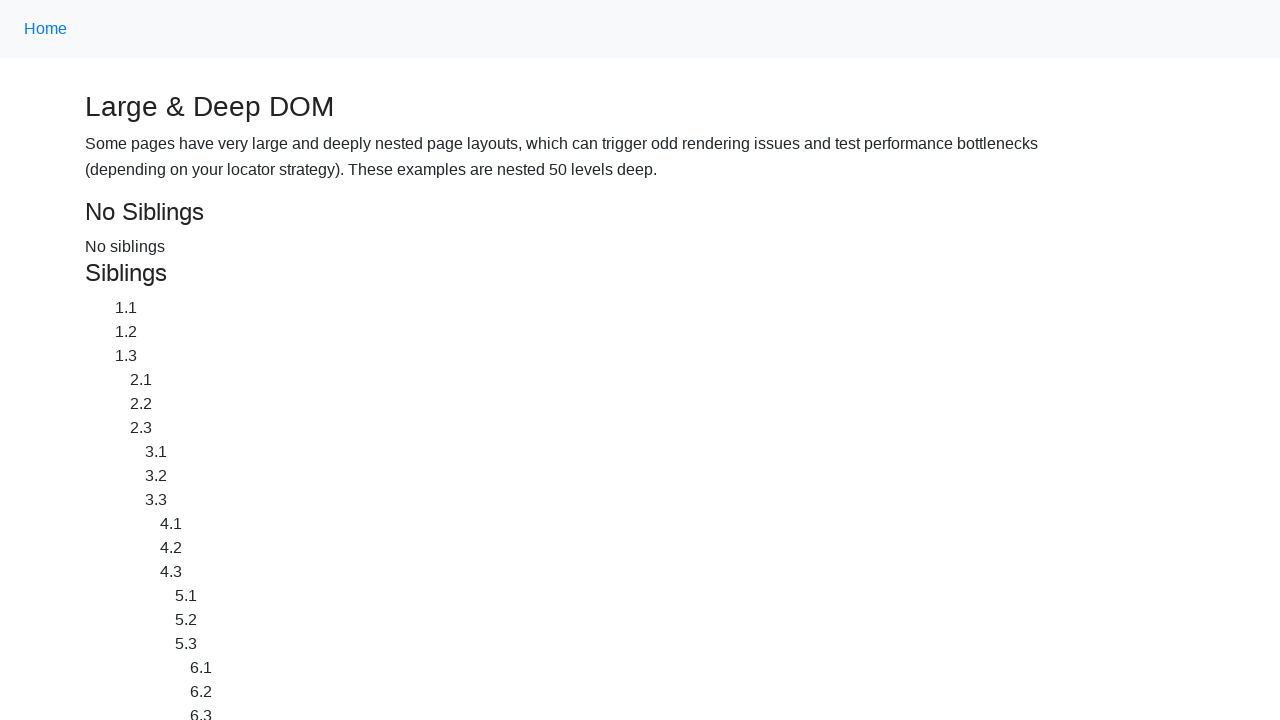

Located CYDEO link at the bottom of the page
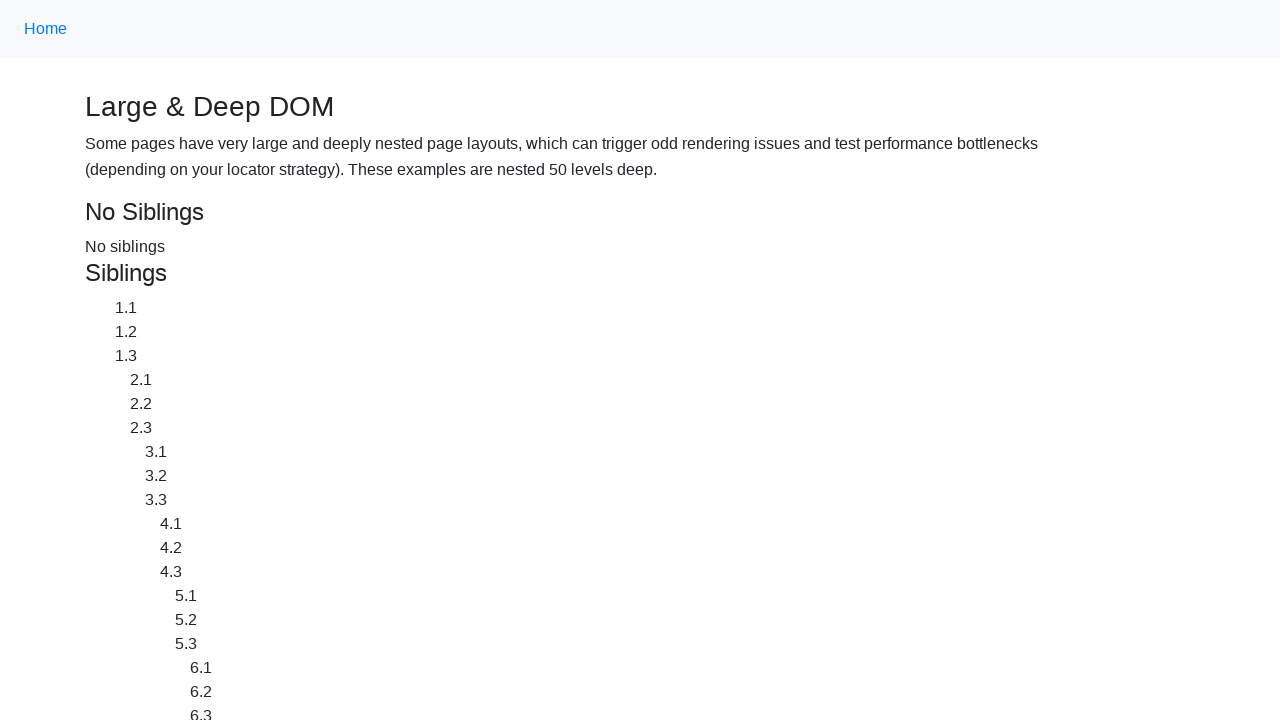

Located Home link at the top of the page
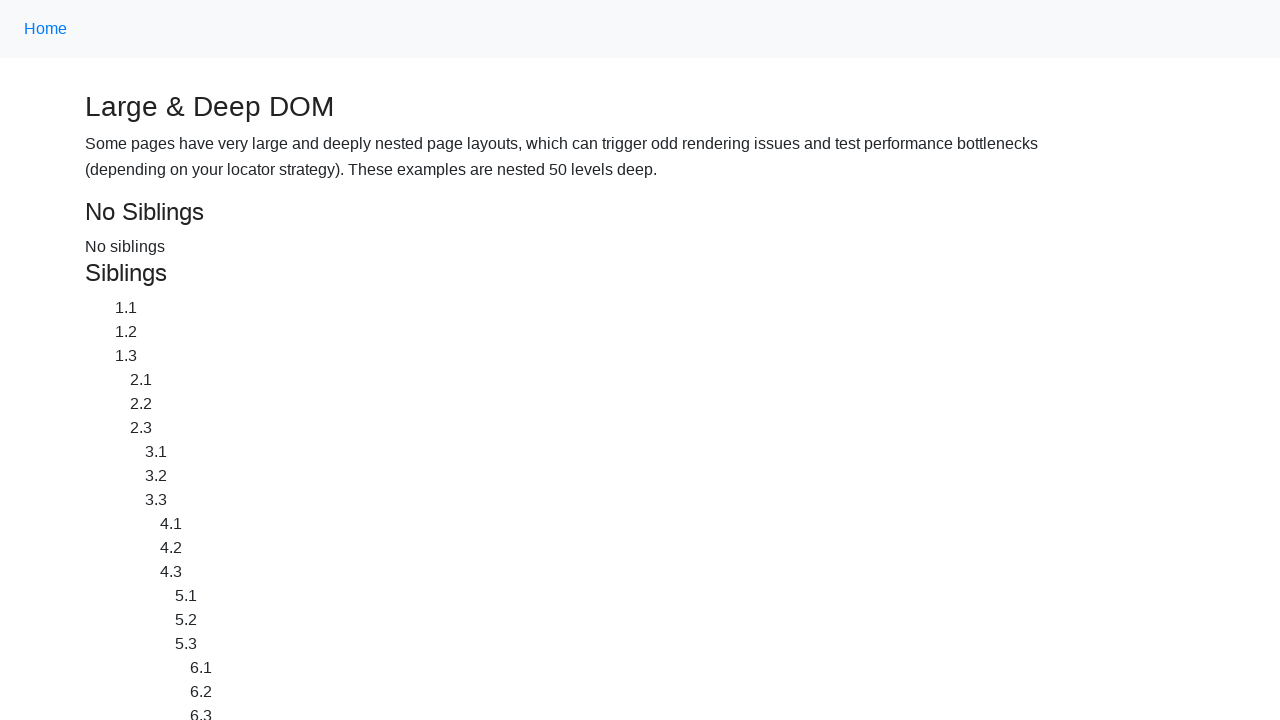

Scrolled down to CYDEO link using JavaScript
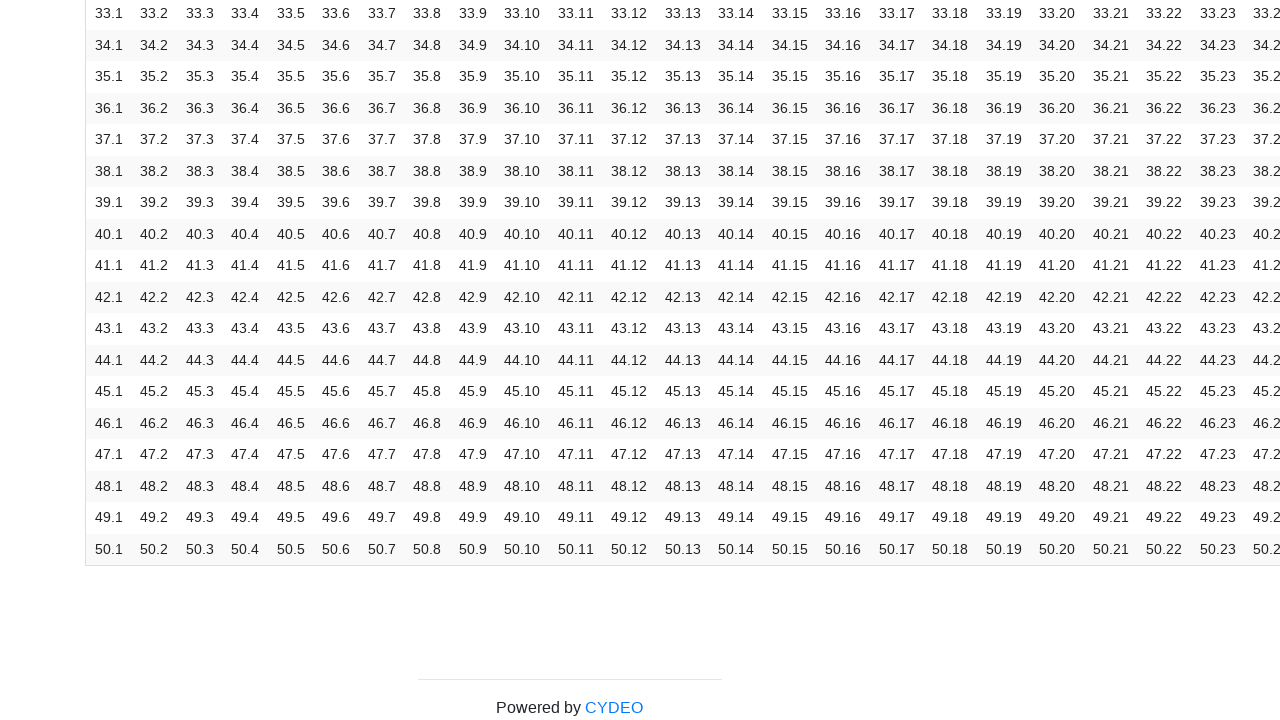

Scrolled back up to Home link using JavaScript
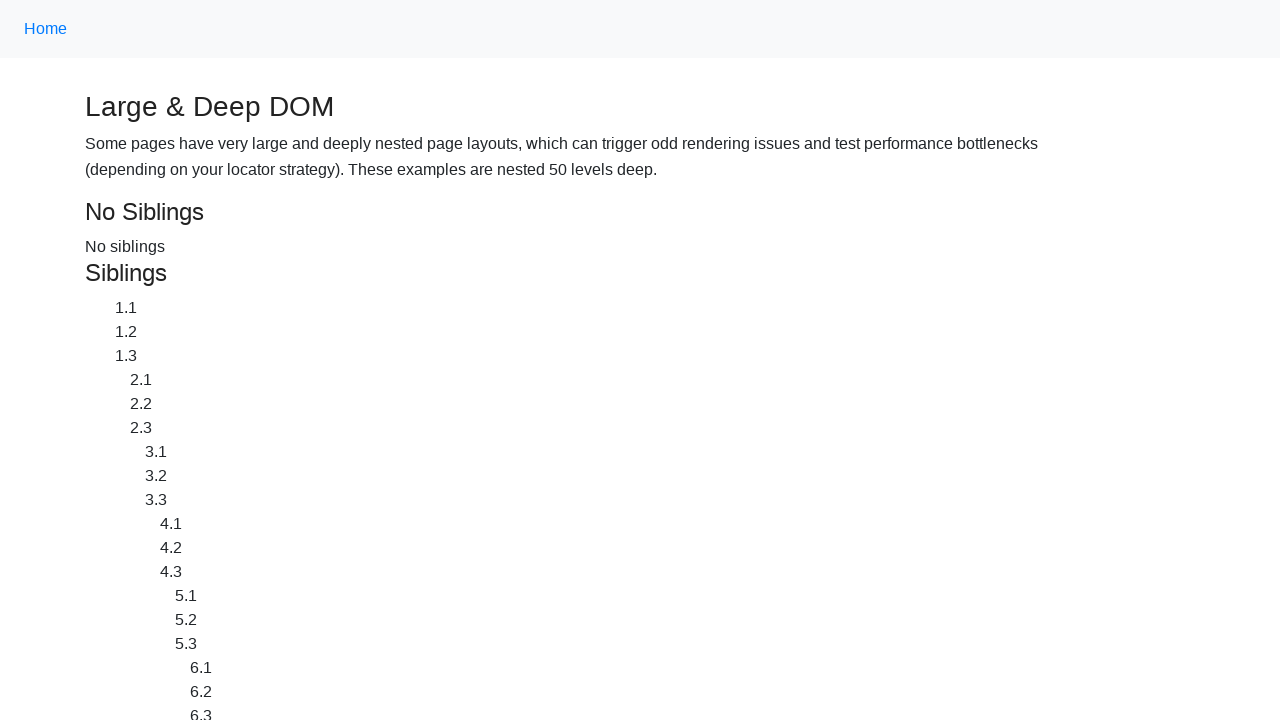

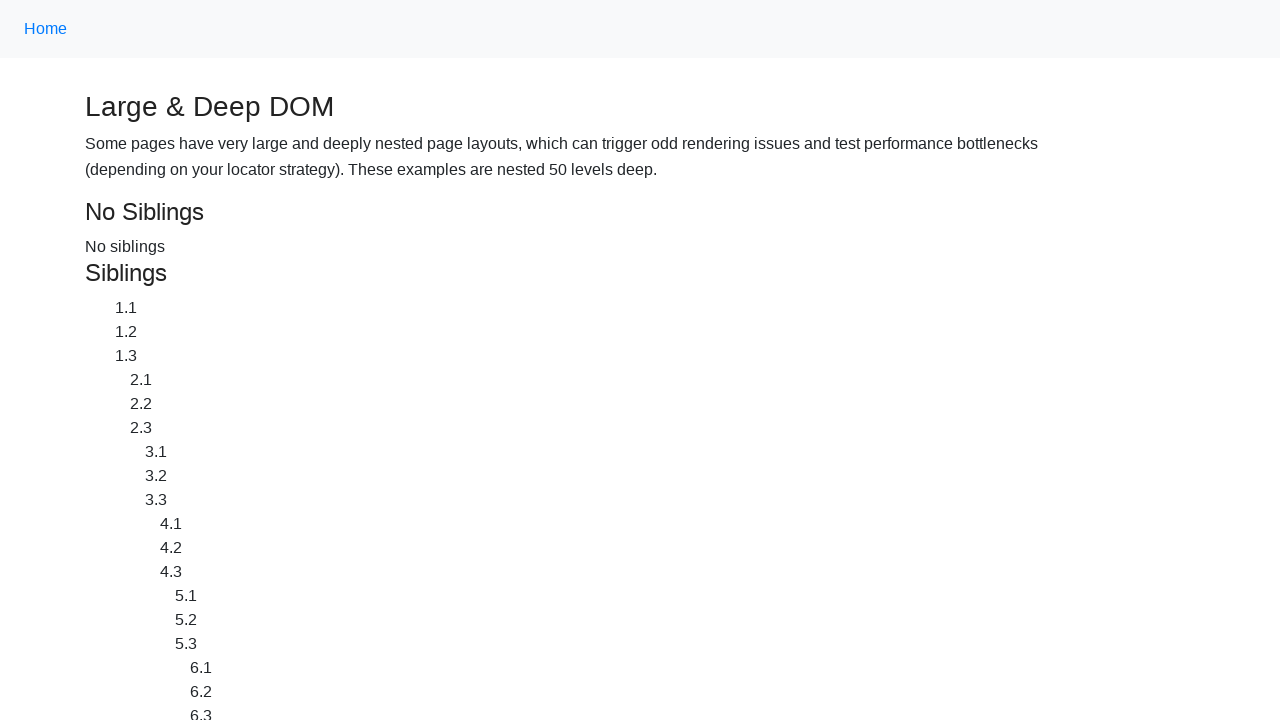